Opens the AJIO e-commerce website homepage to verify the page loads successfully

Starting URL: https://www.ajio.com/

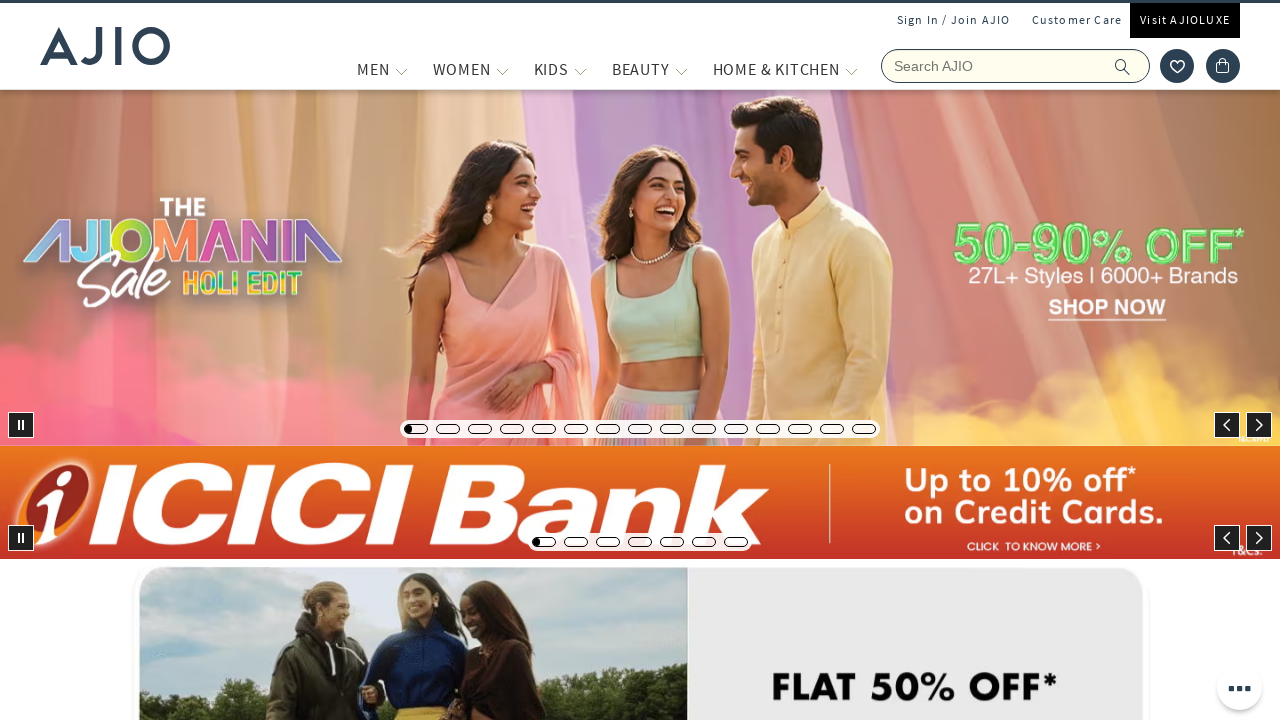

Waited for AJIO homepage to load (DOM content loaded)
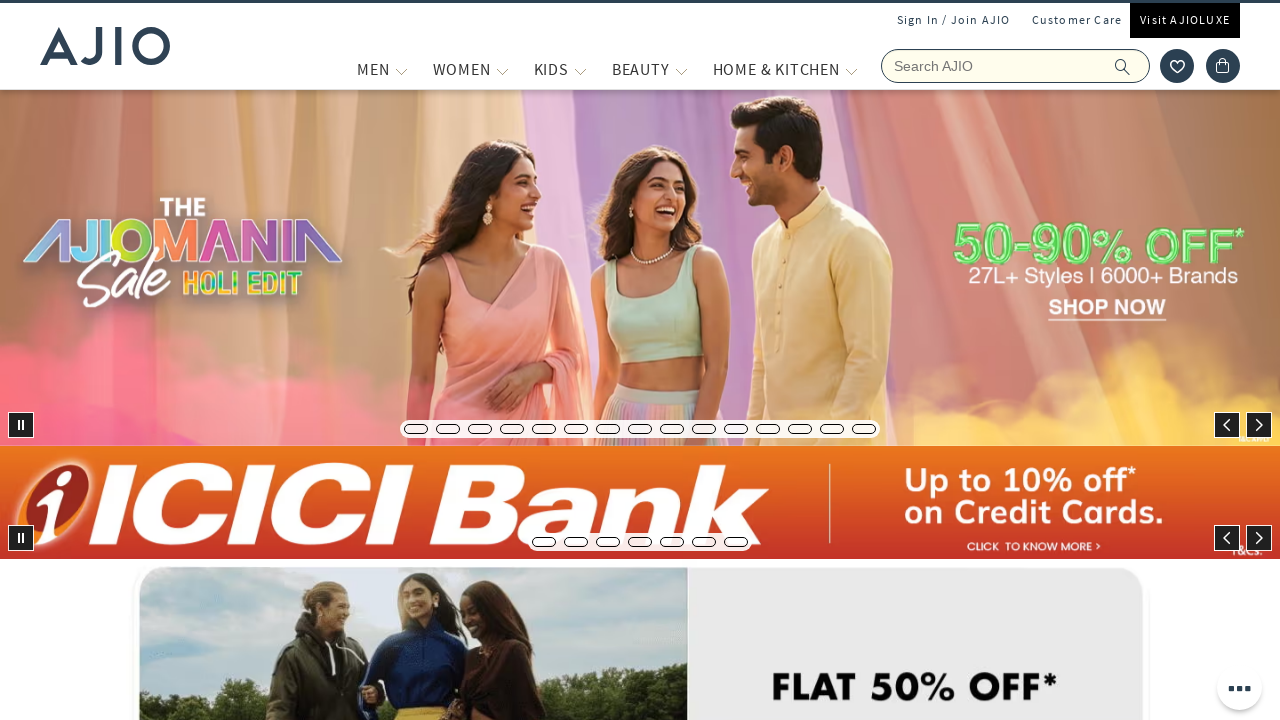

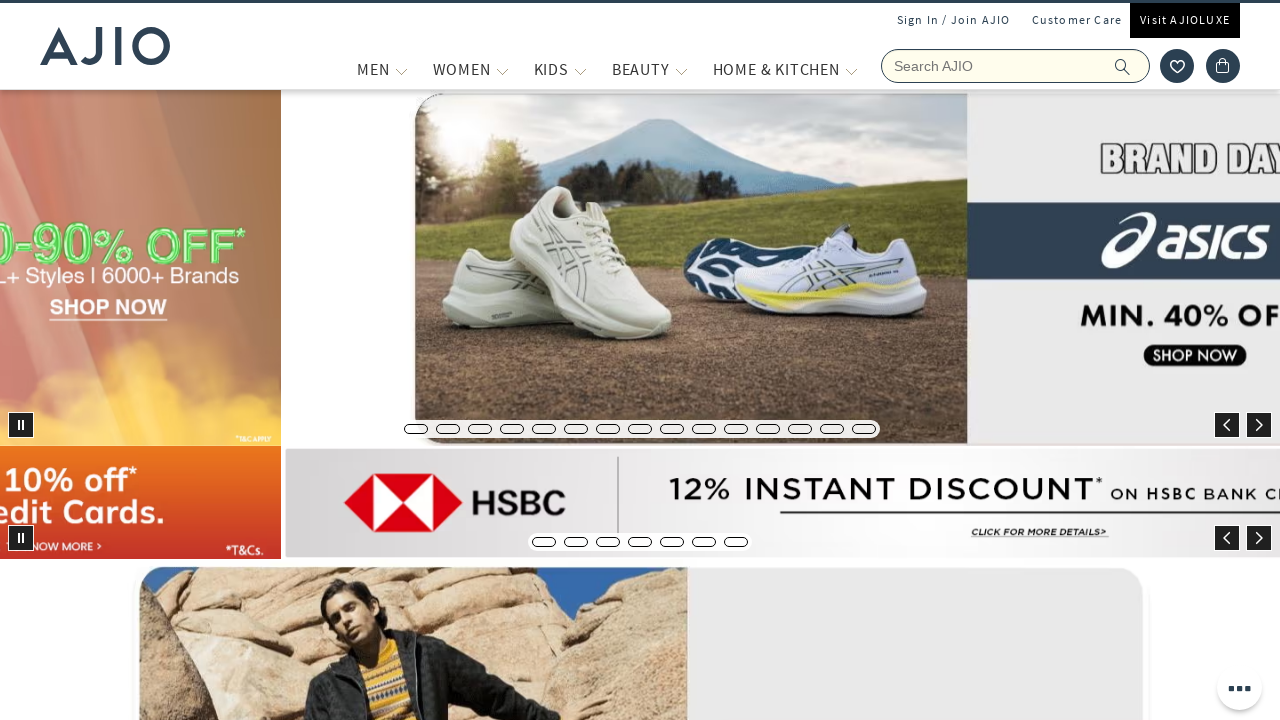